Navigates to OpenWeatherMap website and verifies that the URL contains 'openweathermap'

Starting URL: https://openweathermap.org/

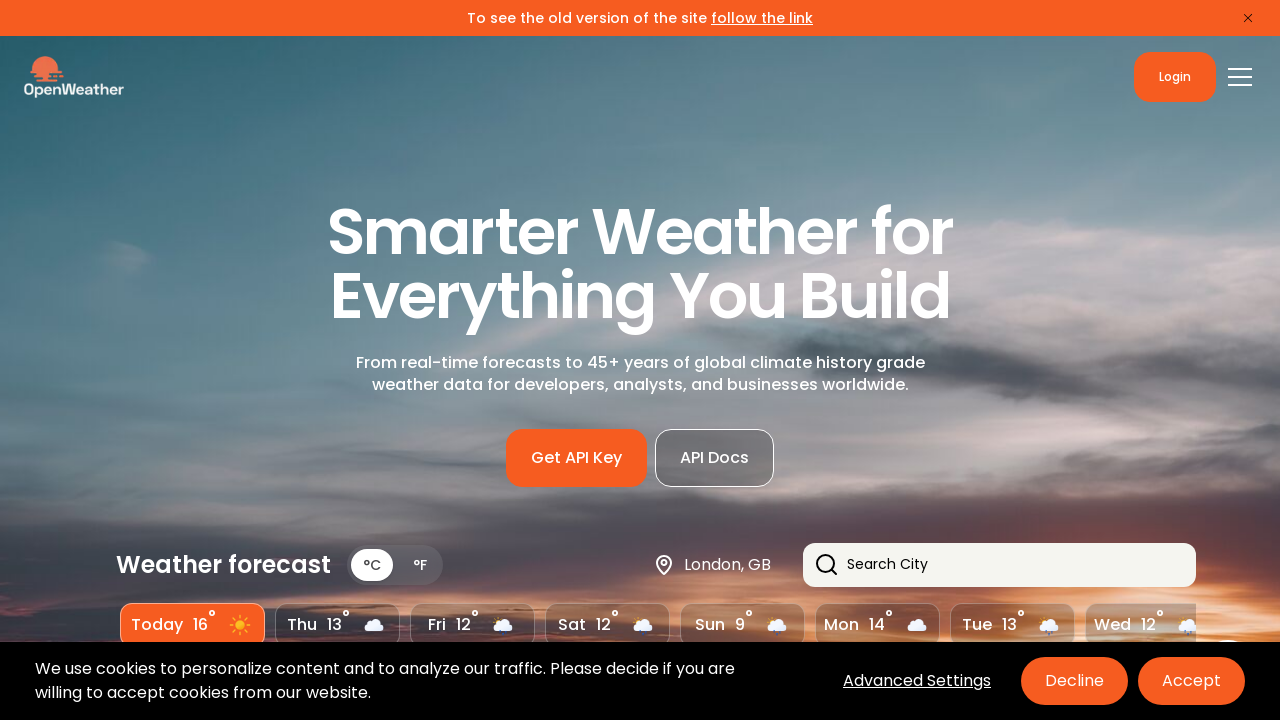

Navigated to OpenWeatherMap website
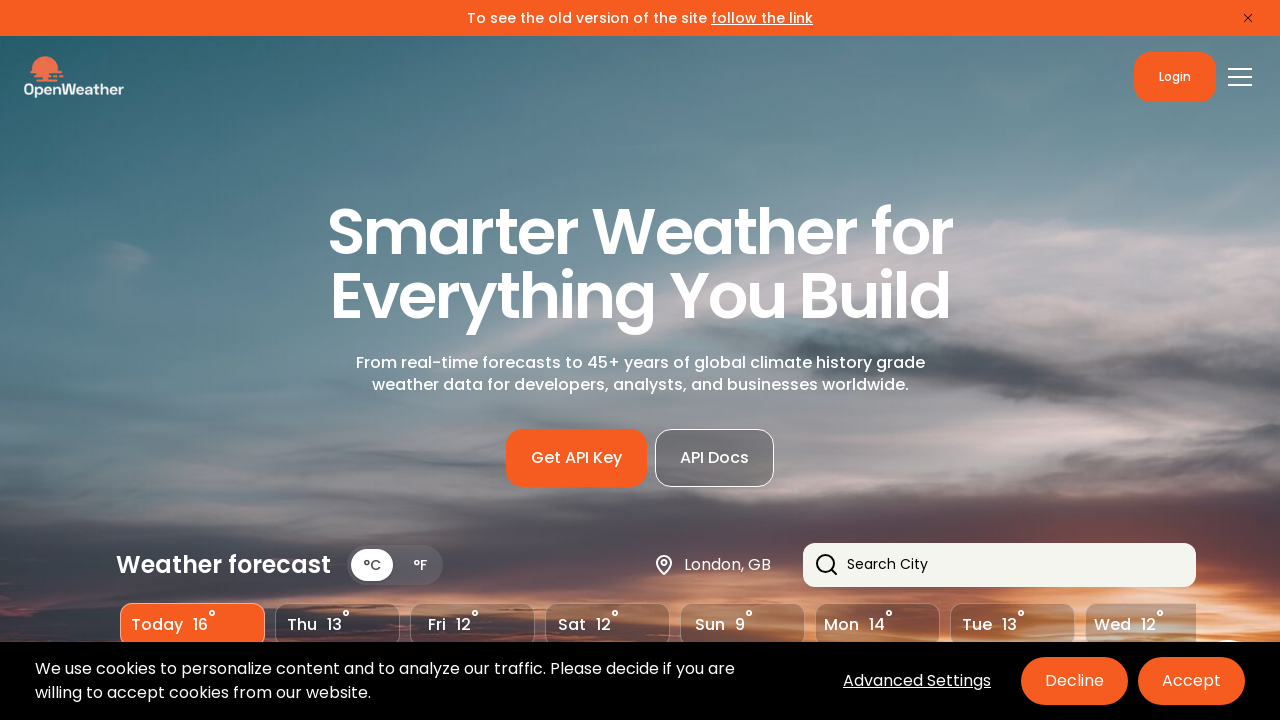

Verified that URL contains 'openweathermap'
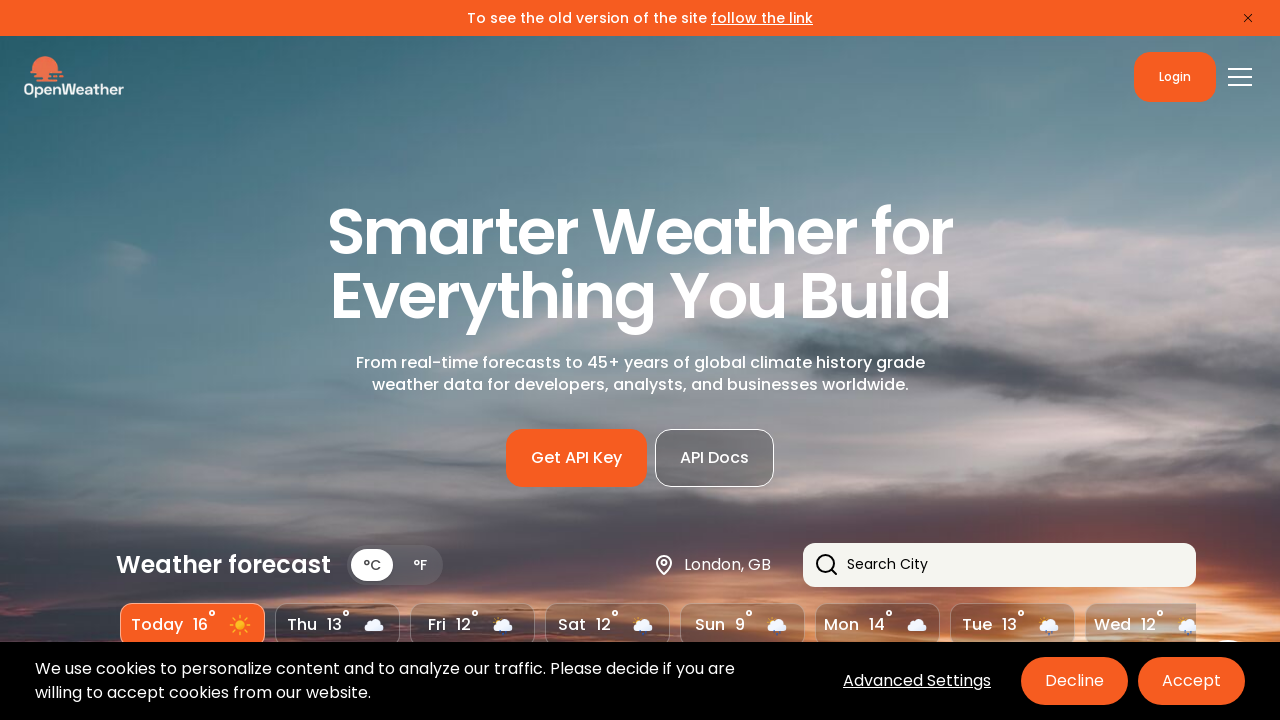

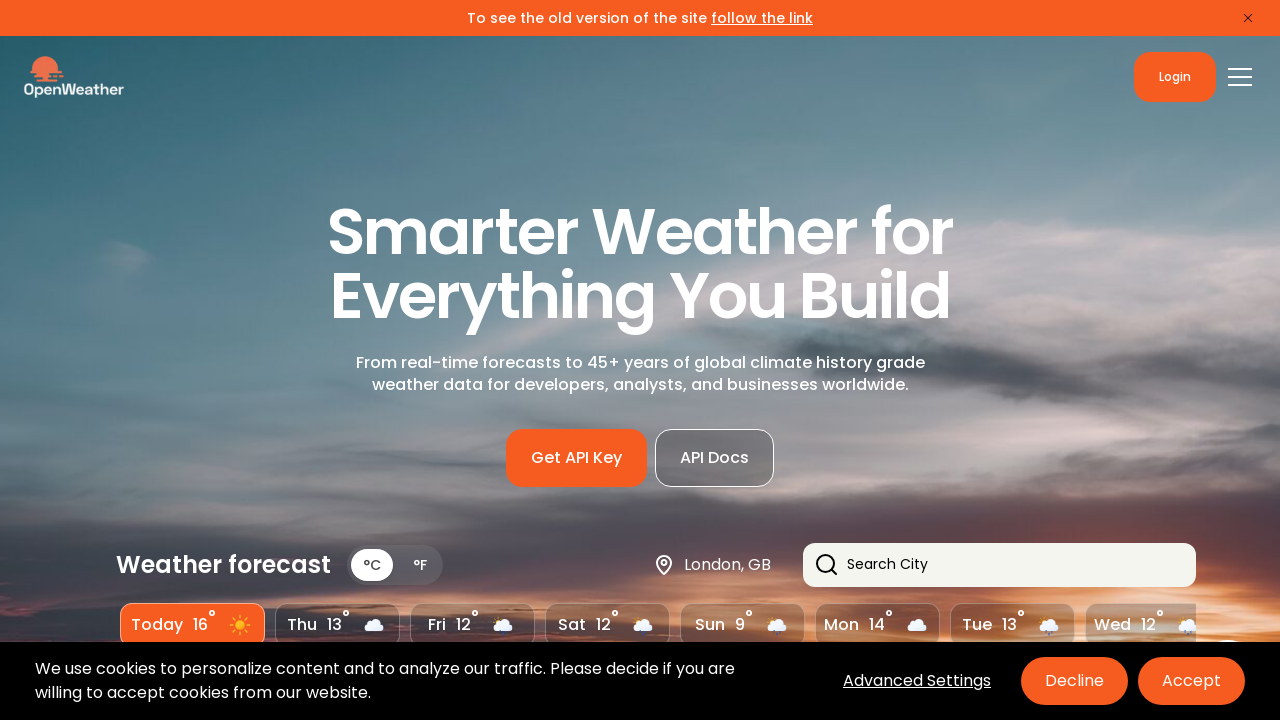